Tests registration form validation by submitting empty data and verifying error messages for name and email fields

Starting URL: https://alada.vn/tai-khoan/dang-ky.html

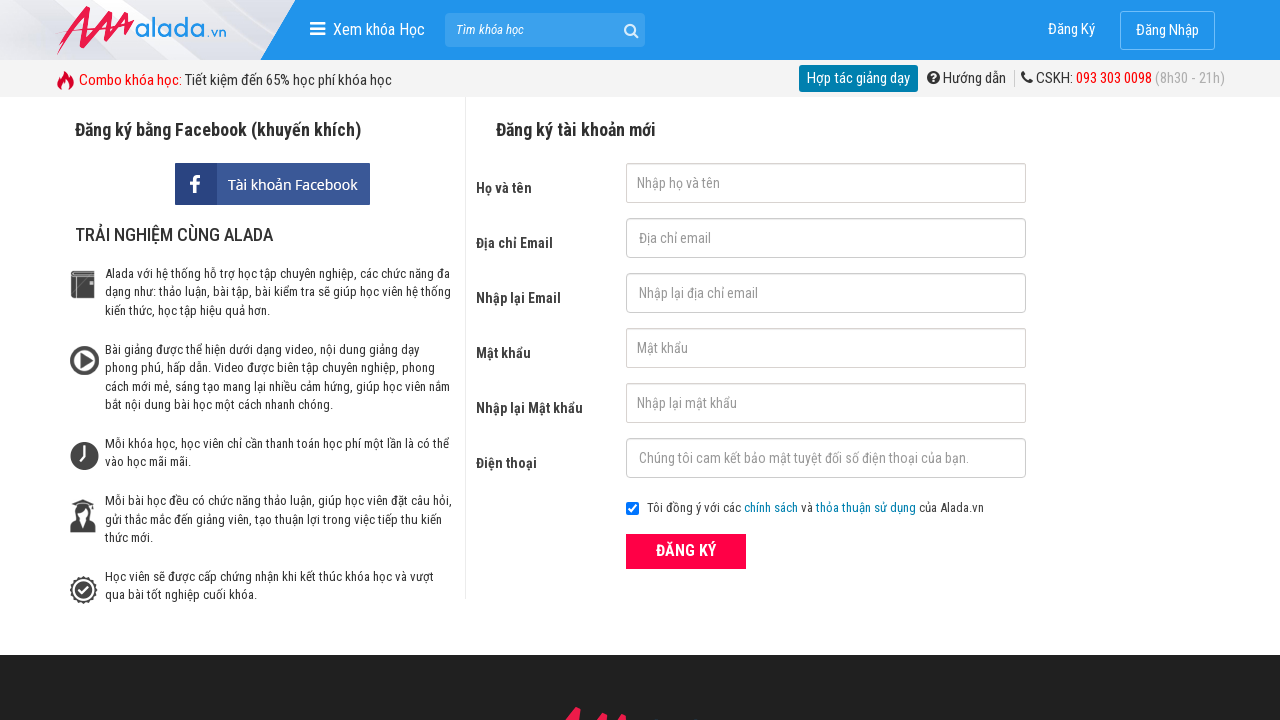

Navigated to registration page
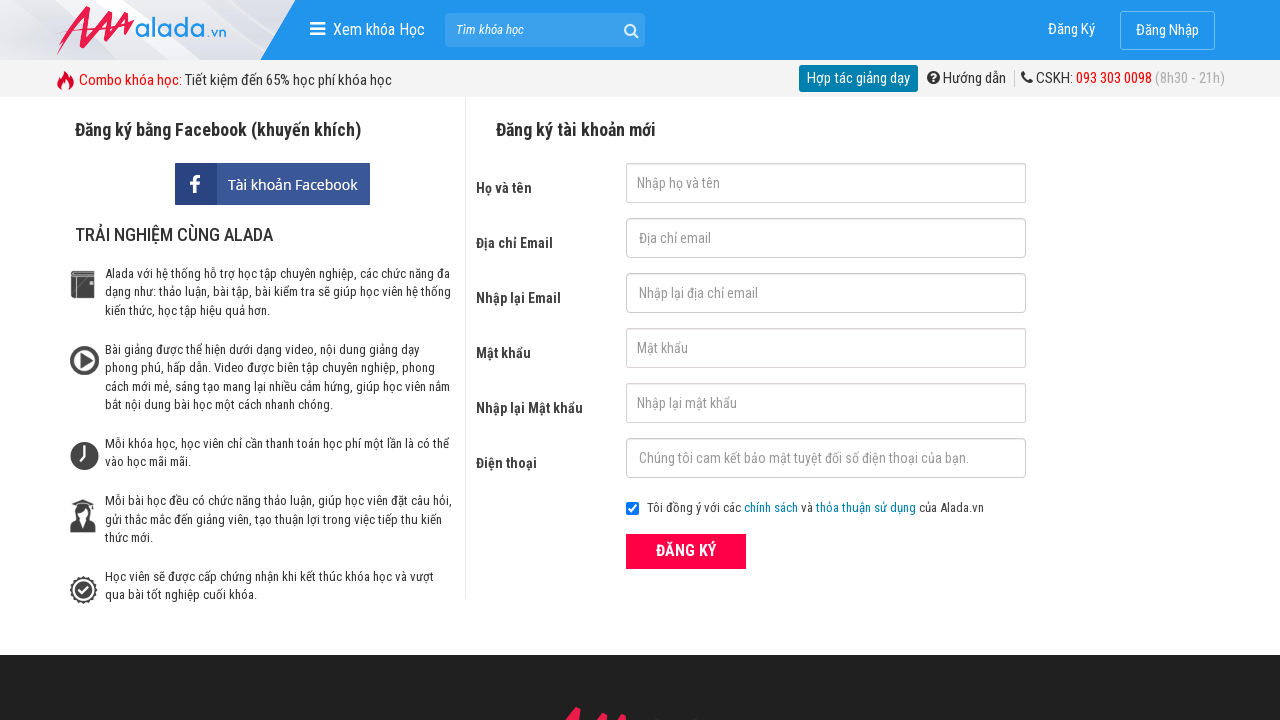

Clicked ĐĂNG KÝ button without filling any fields at (686, 551) on xpath=//div[@class = 'form frmRegister']//button[text() = 'ĐĂNG KÝ']
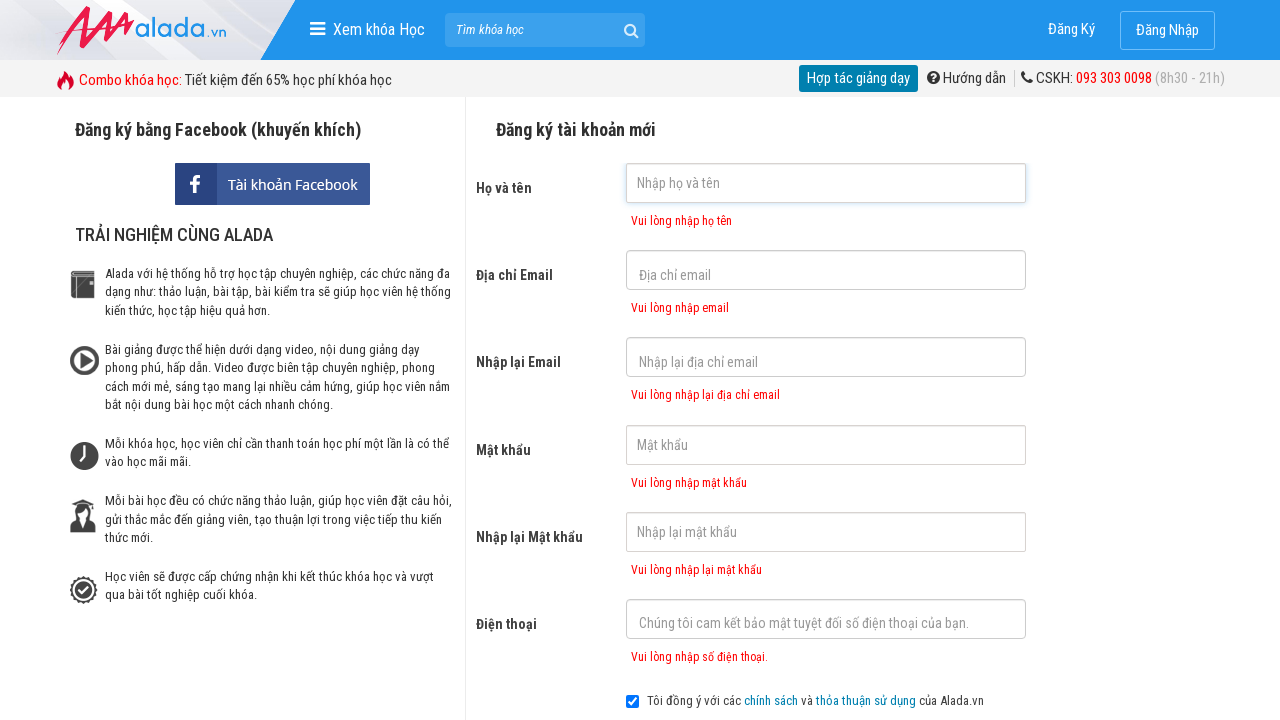

Waited for name field error message to appear
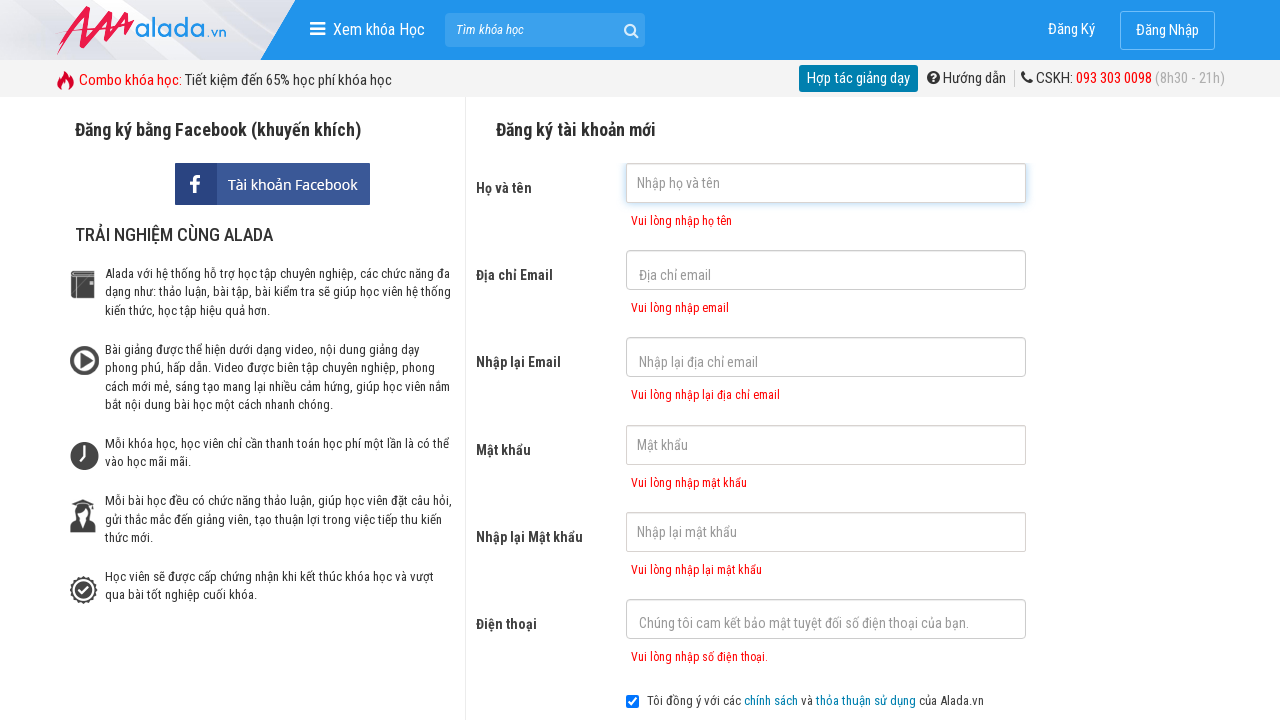

Verified name field error message: 'Vui lòng nhập họ tên'
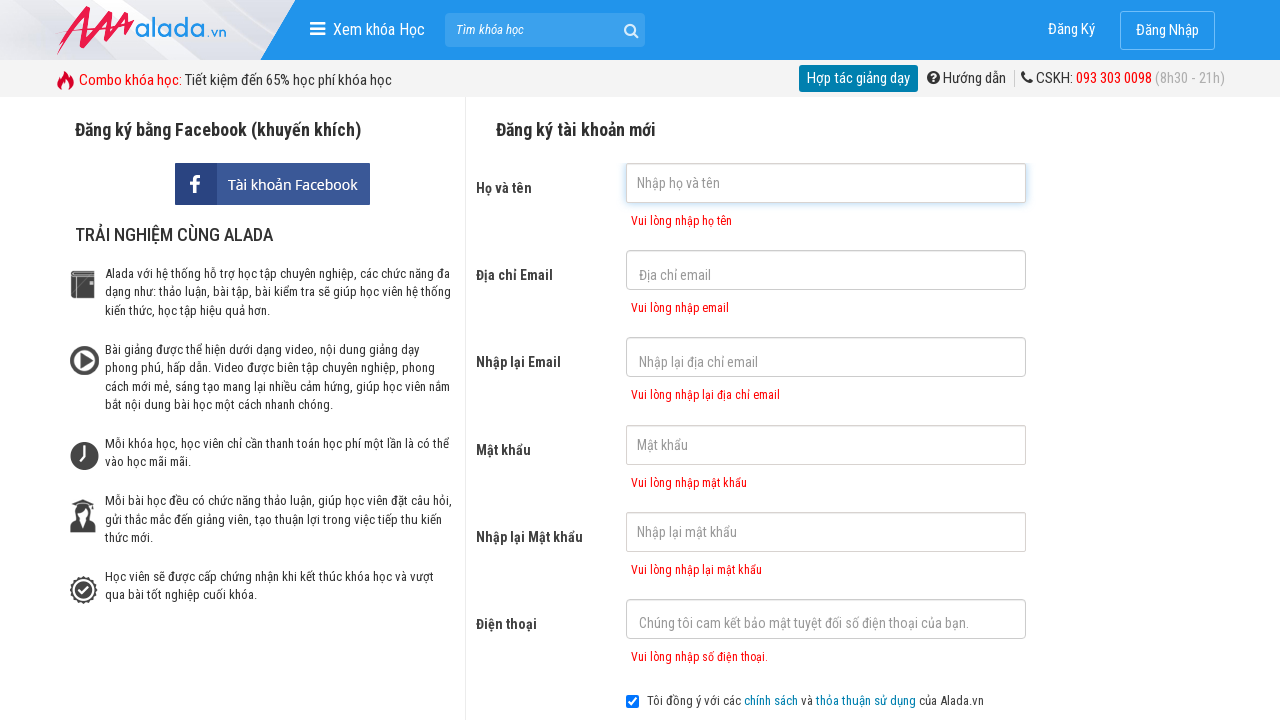

Verified email field error message: 'Vui lòng nhập email'
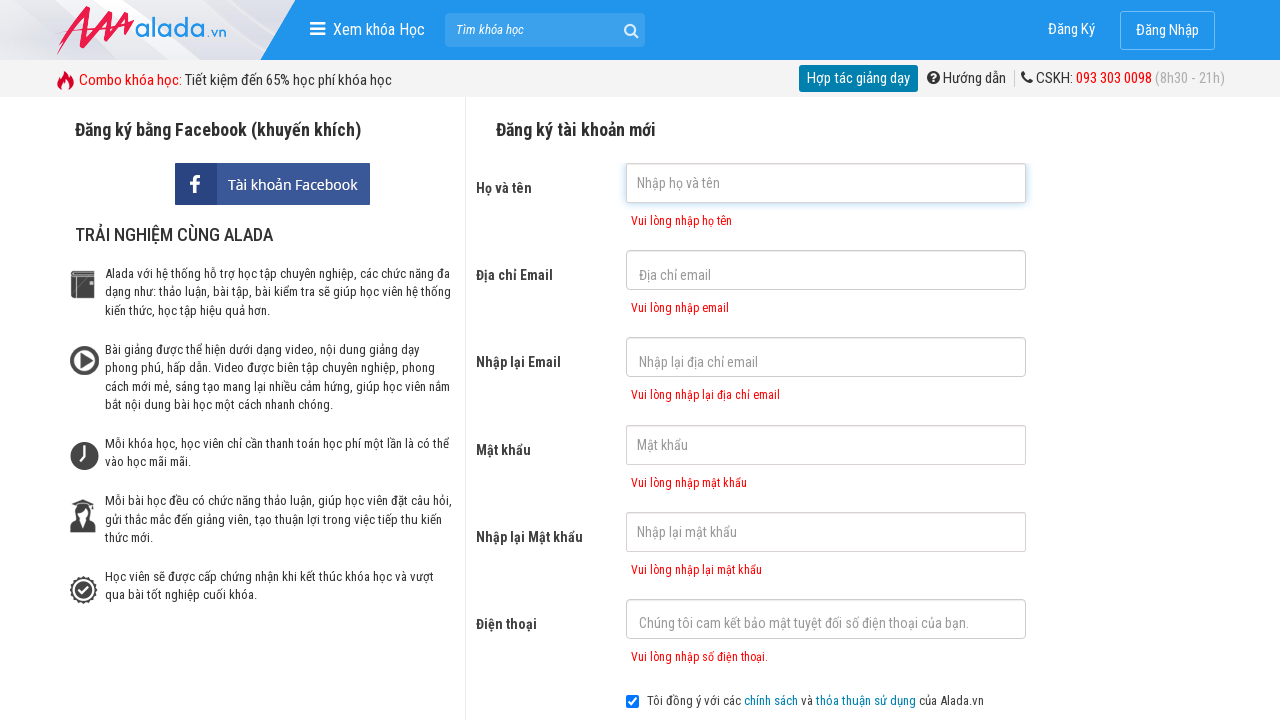

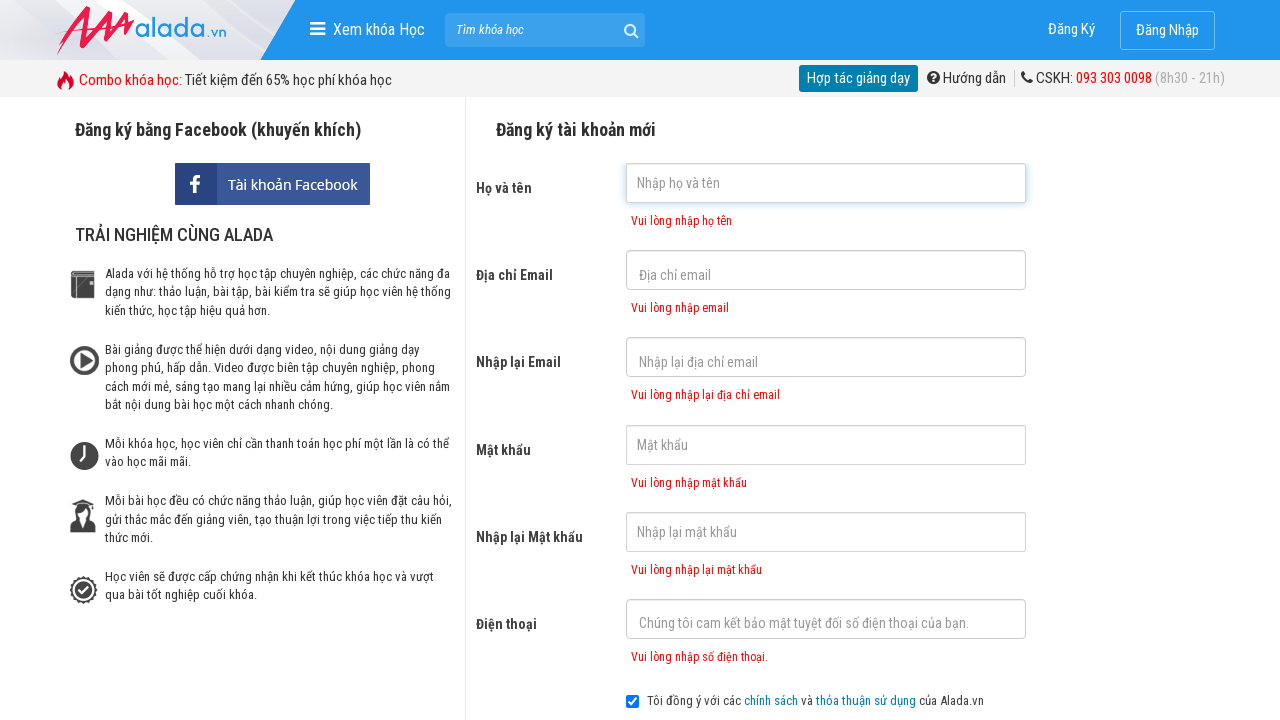